Verifies that the "Forgot Your Password?" link is clickable on the shopping cart page

Starting URL: https://www.garnethill.com/ShoppingCartView

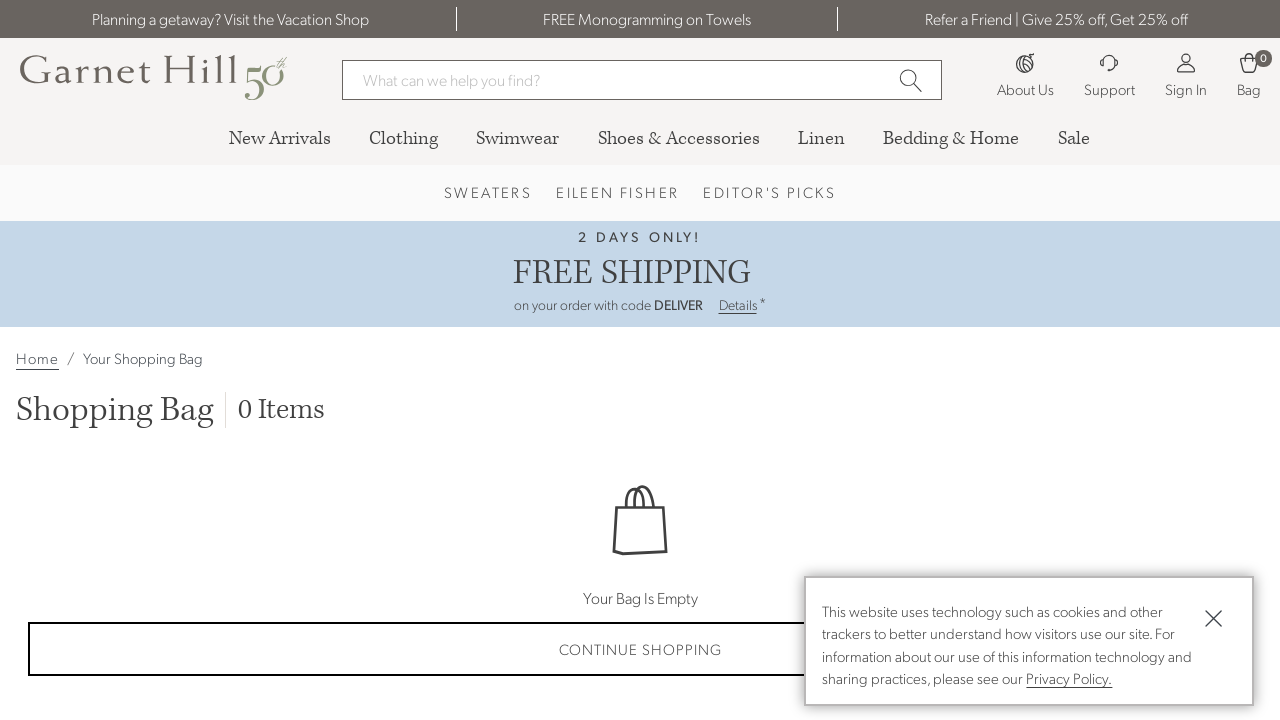

Navigated to shopping cart page at https://www.garnethill.com/ShoppingCartView
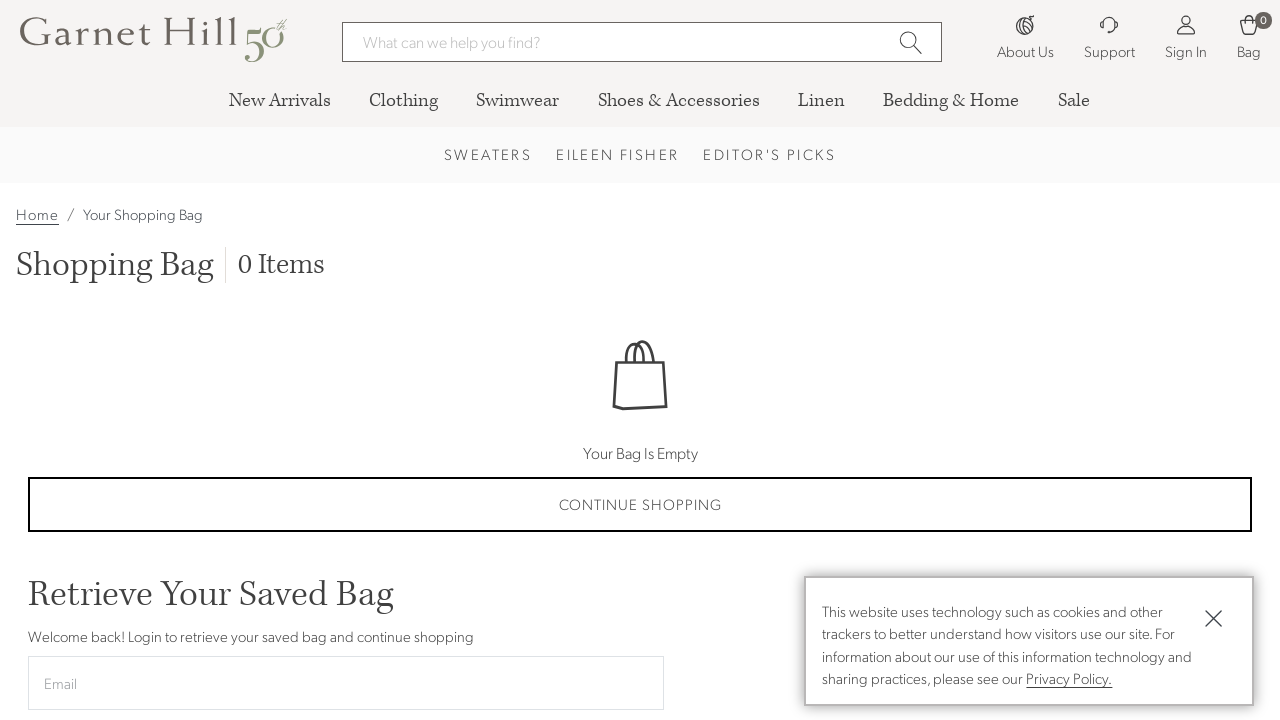

Clicked on 'Forgot Your Password?' link at (100, 360) on text=Forgot Your Password?
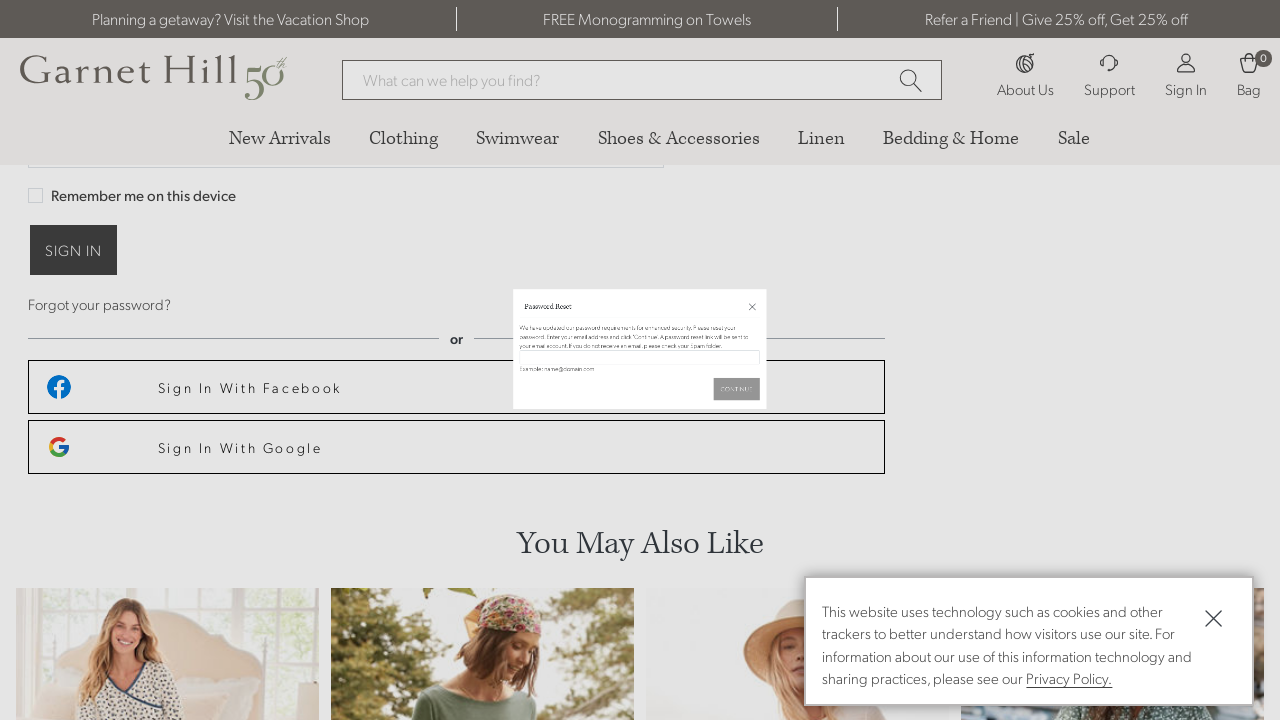

Waited 1000ms for navigation or modal to appear
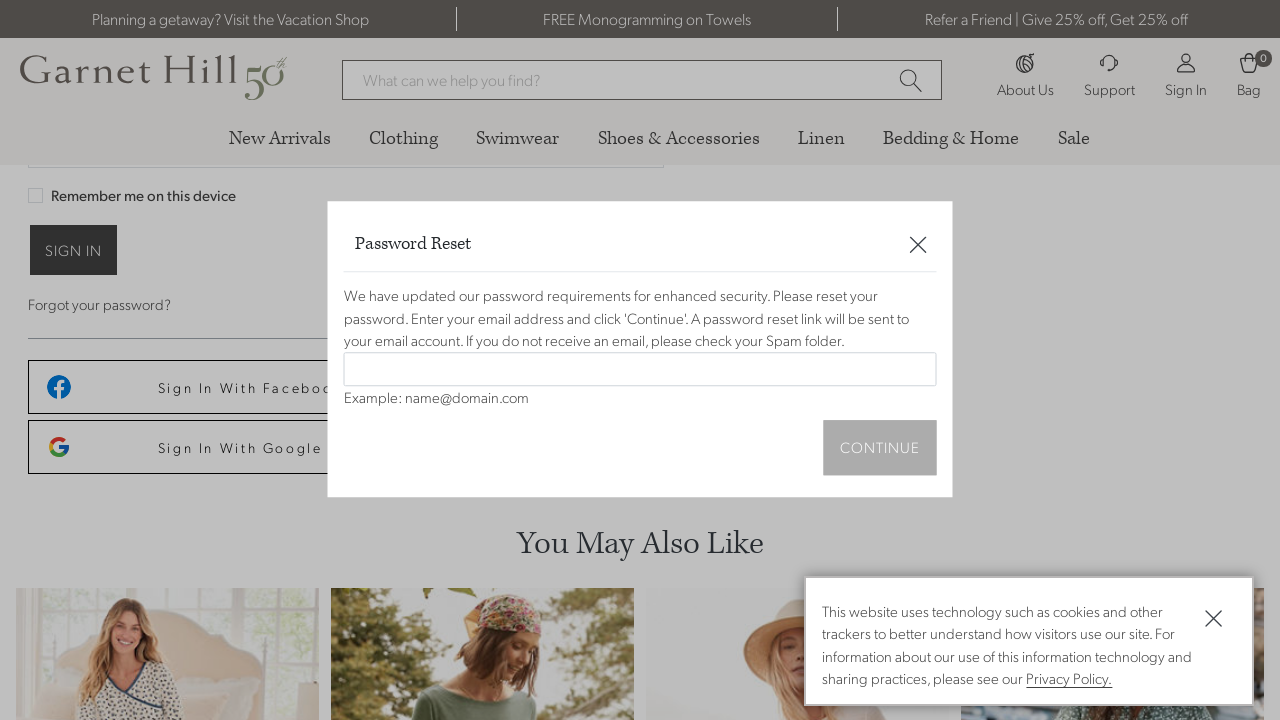

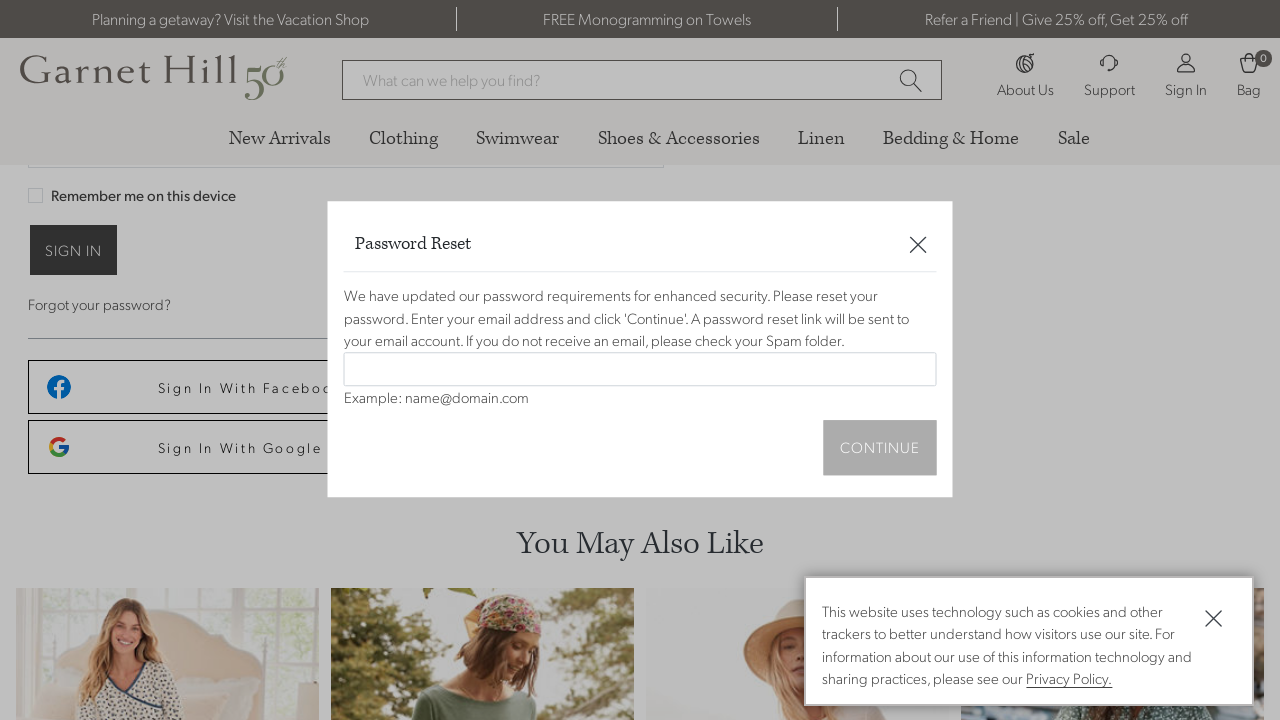